Verifies that the OrangeHRM logo is displayed on the login page by checking the visibility of the branding element.

Starting URL: https://opensource-demo.orangehrmlive.com/web/index.php/auth/login

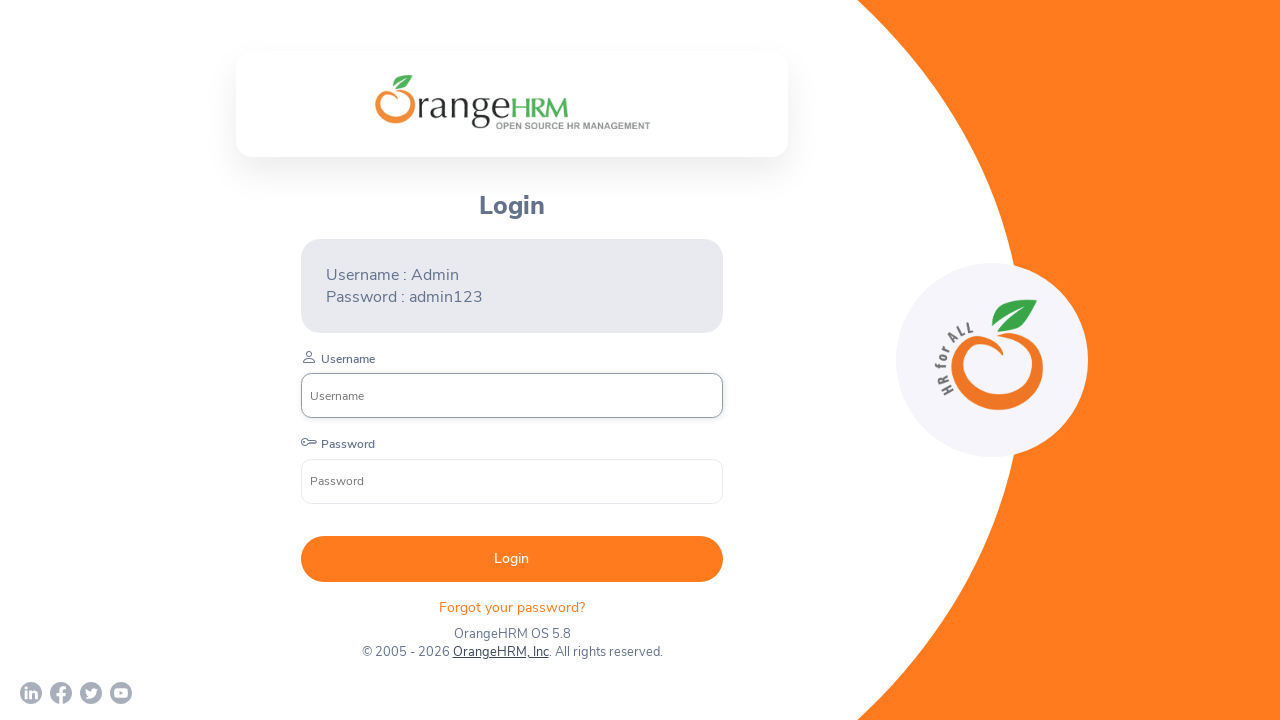

Located OrangeHRM logo branding element on login page
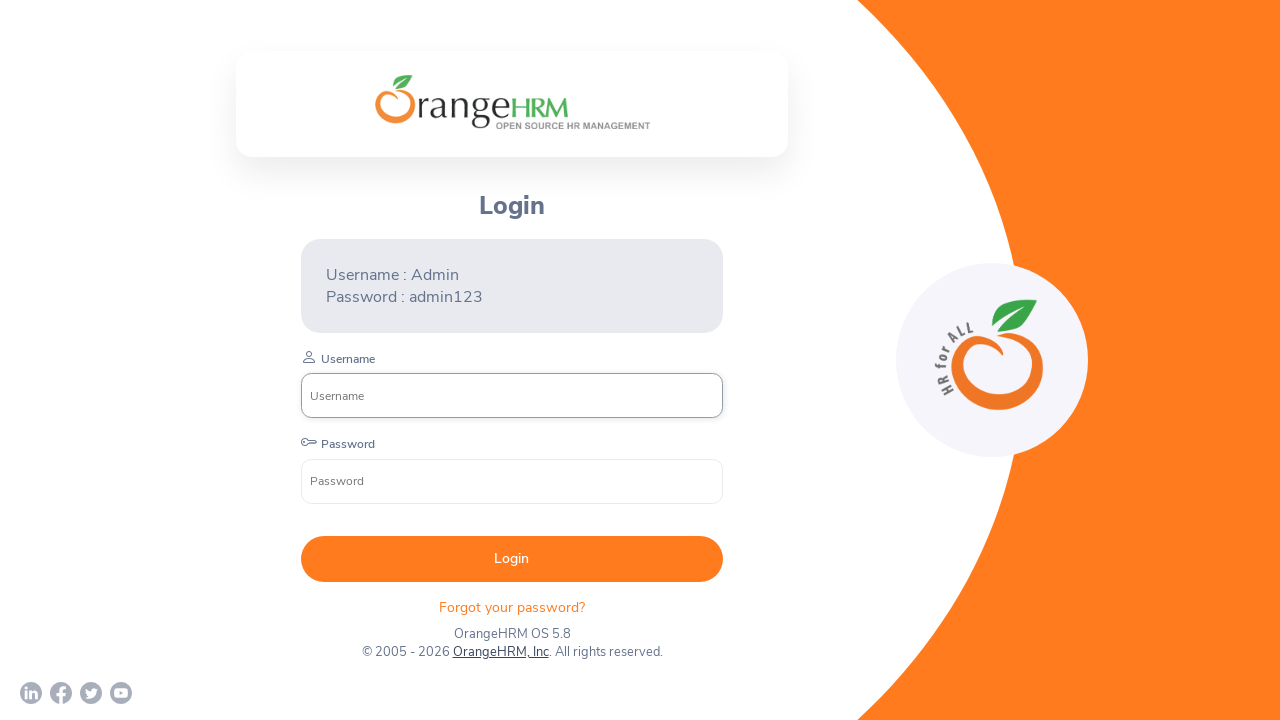

Waited for logo to become visible
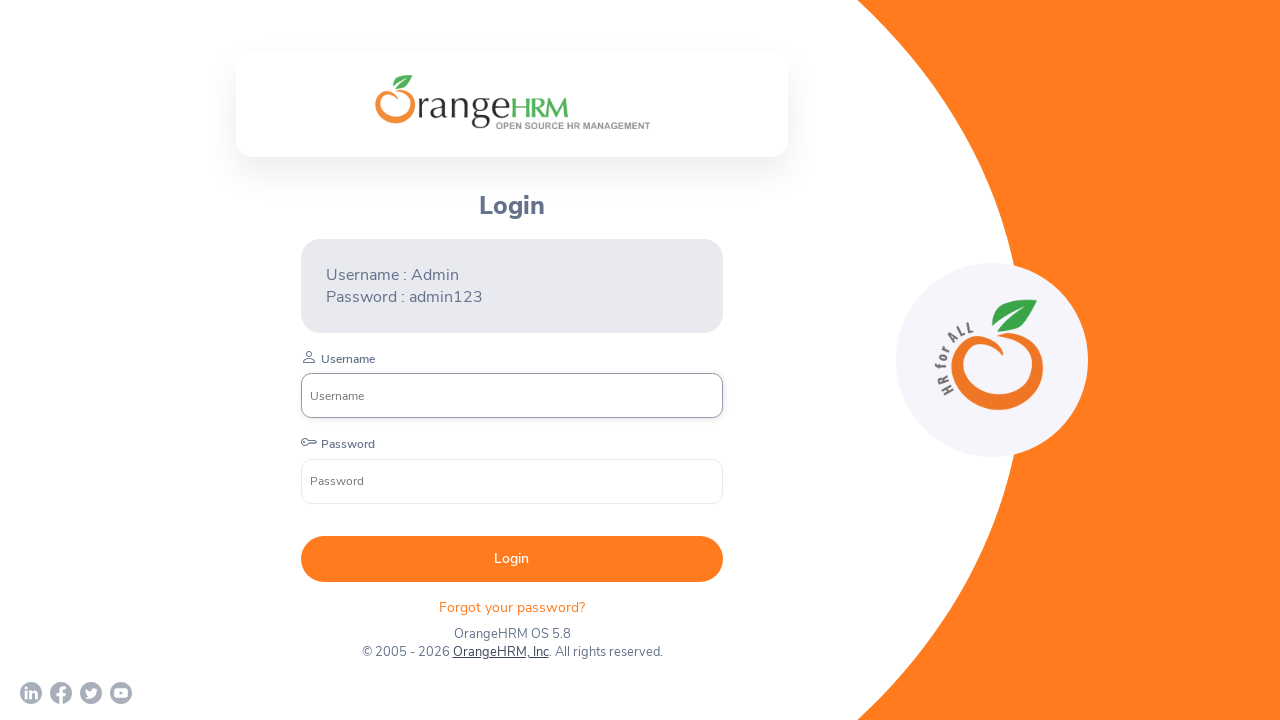

Verified that OrangeHRM logo is visible on the login page
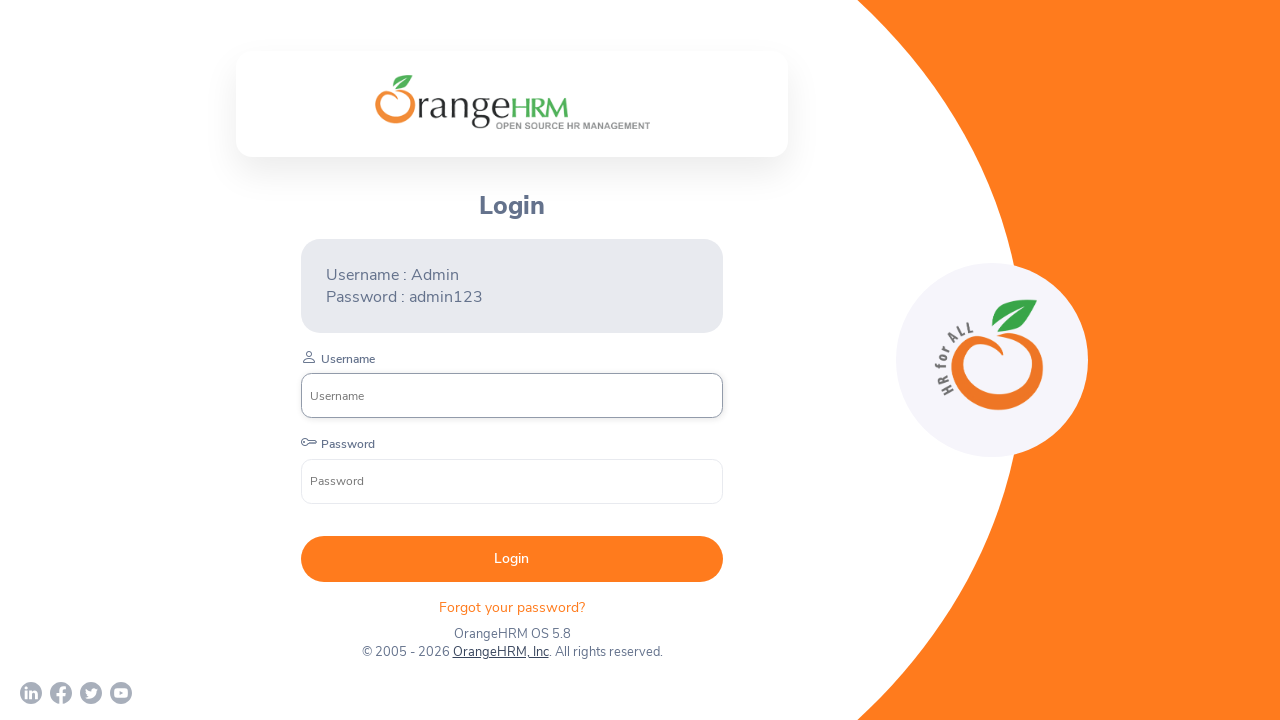

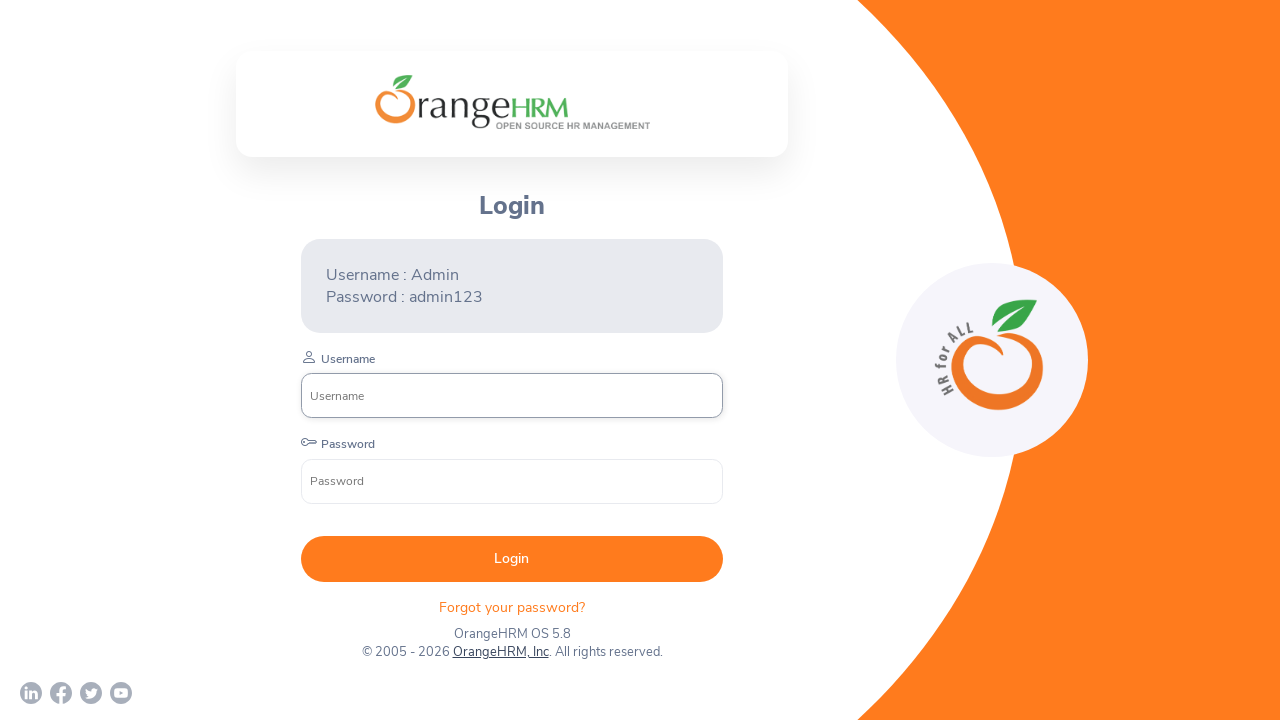